Enters a destination in the search bar and selects from suggestions

Starting URL: https://www.booking.com

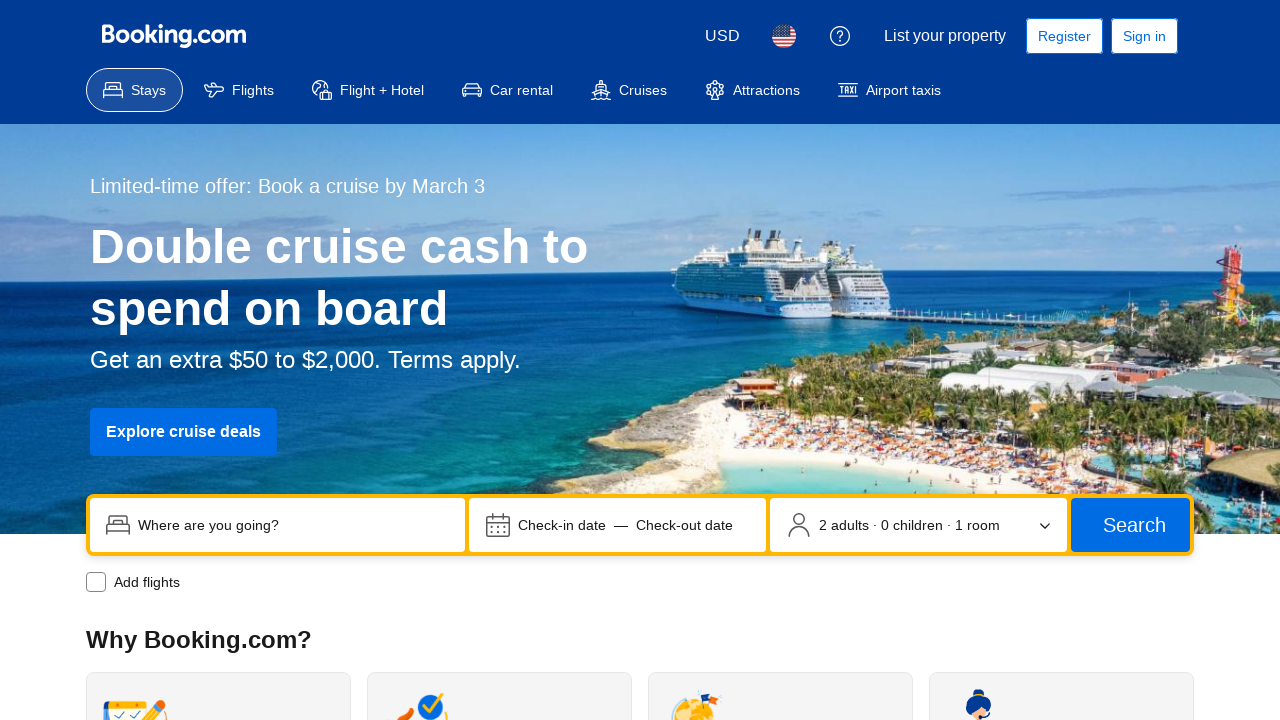

Entered 'Sarajevo' in the destination search field on input[name='ss']
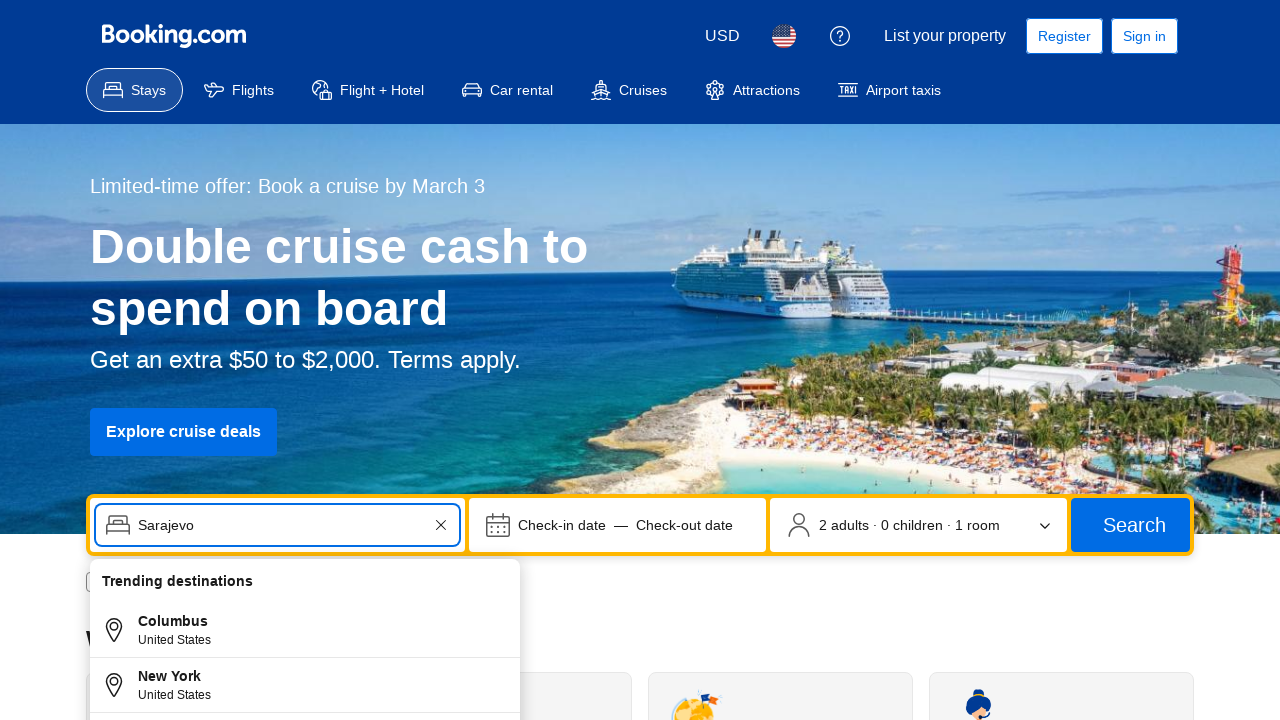

Waited 1000ms for suggestions to appear
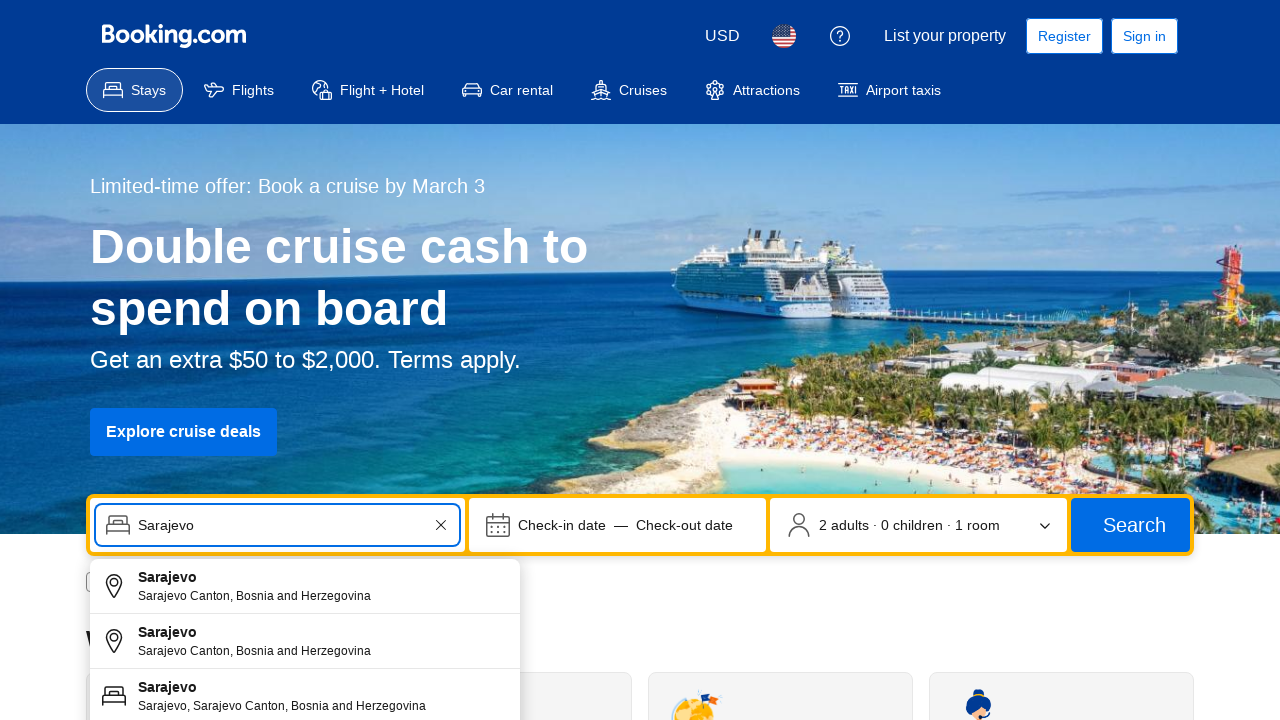

Selected first suggestion from the dropdown list at (134, 90) on li >> nth=0
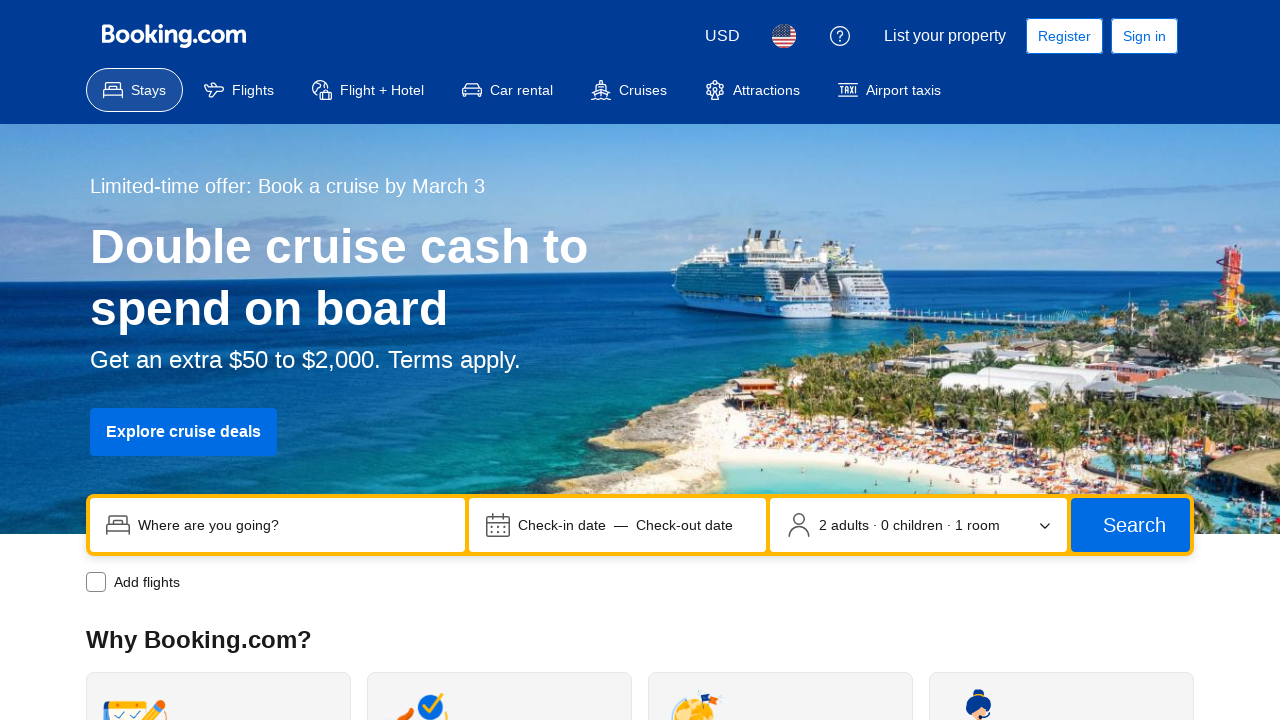

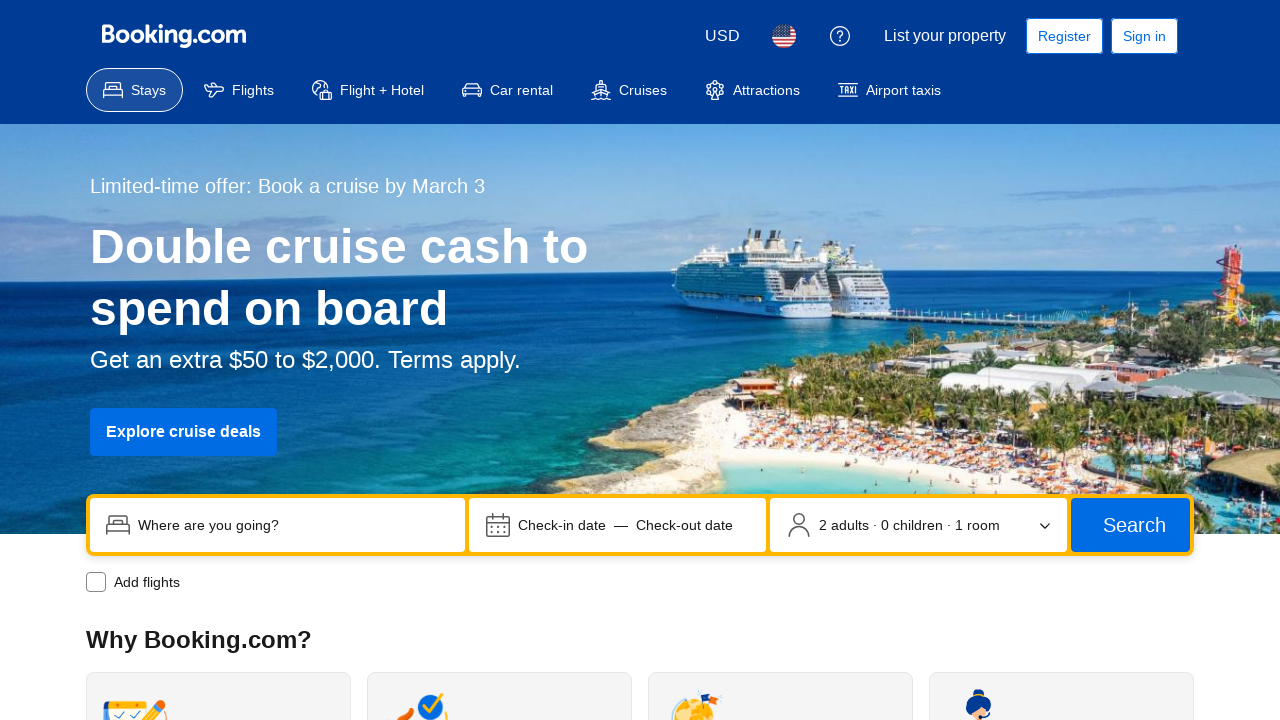